Tests browser window handling by clicking a button that opens a new tab, switching to that tab, and verifying content in the new window

Starting URL: https://demoqa.com/browser-windows

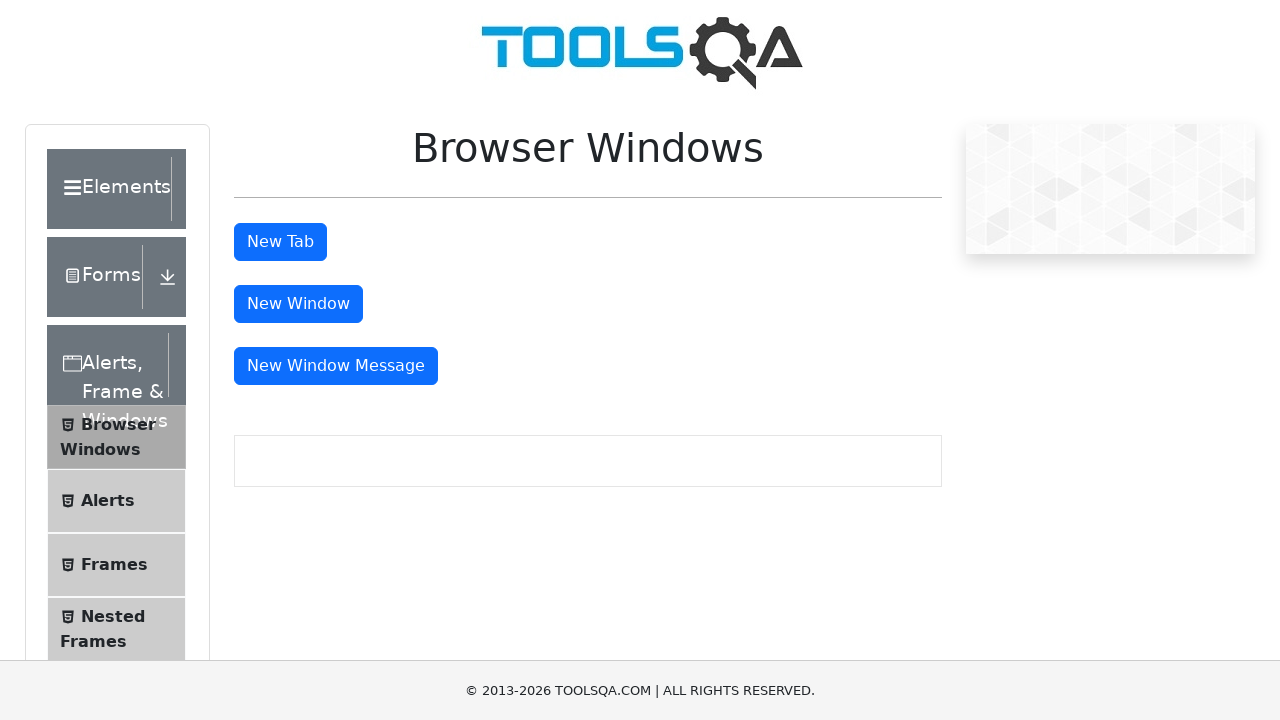

Clicked tab button to open new tab at (280, 242) on #tabButton
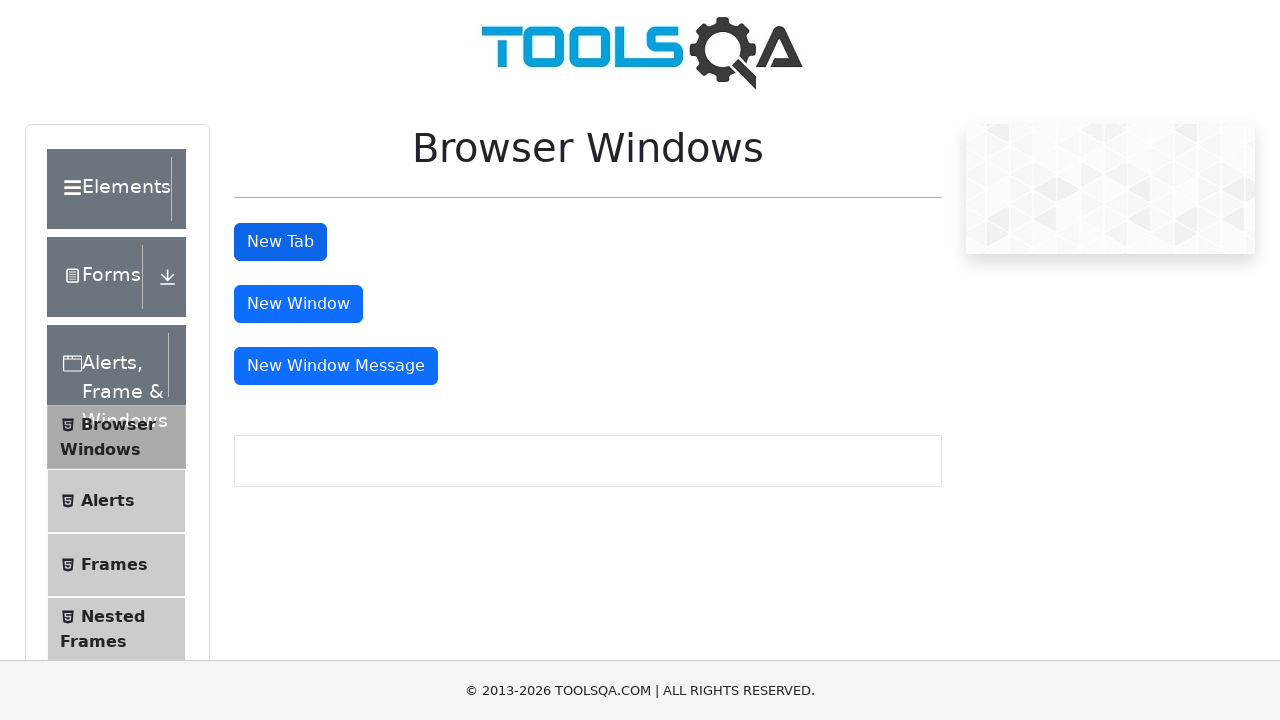

Clicked tab button again and captured new page context at (280, 242) on #tabButton
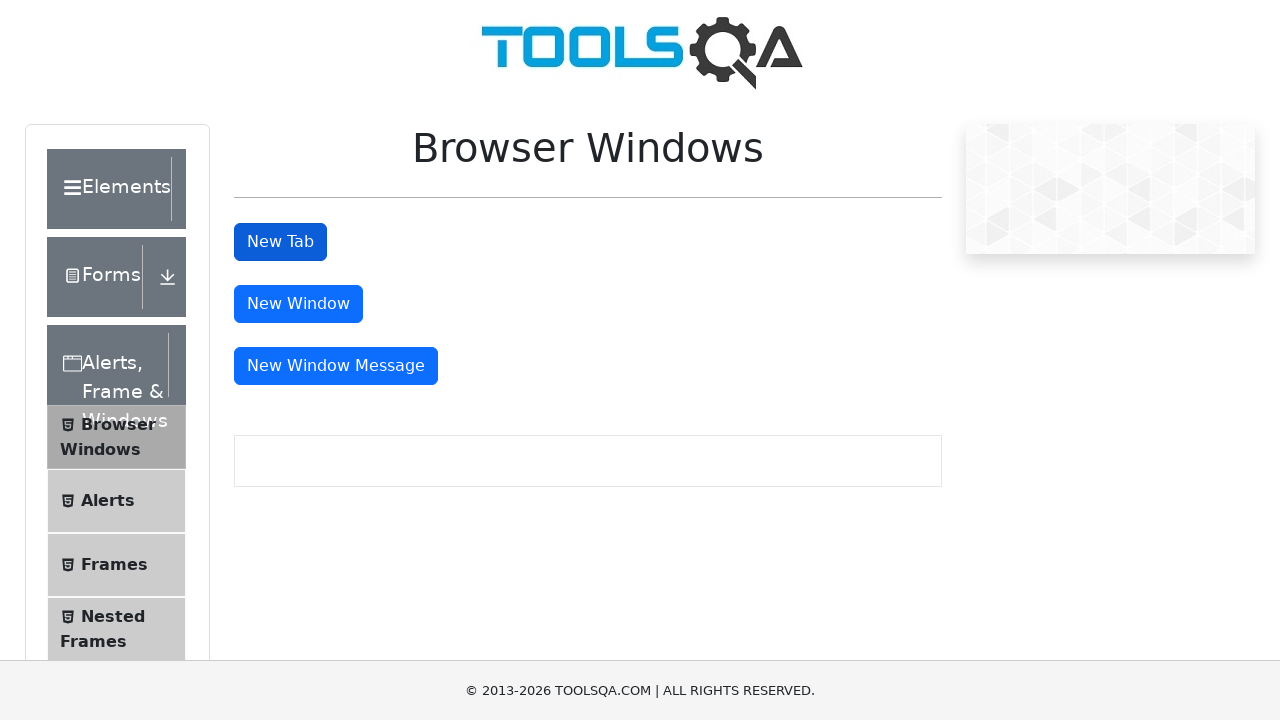

New tab/page object obtained
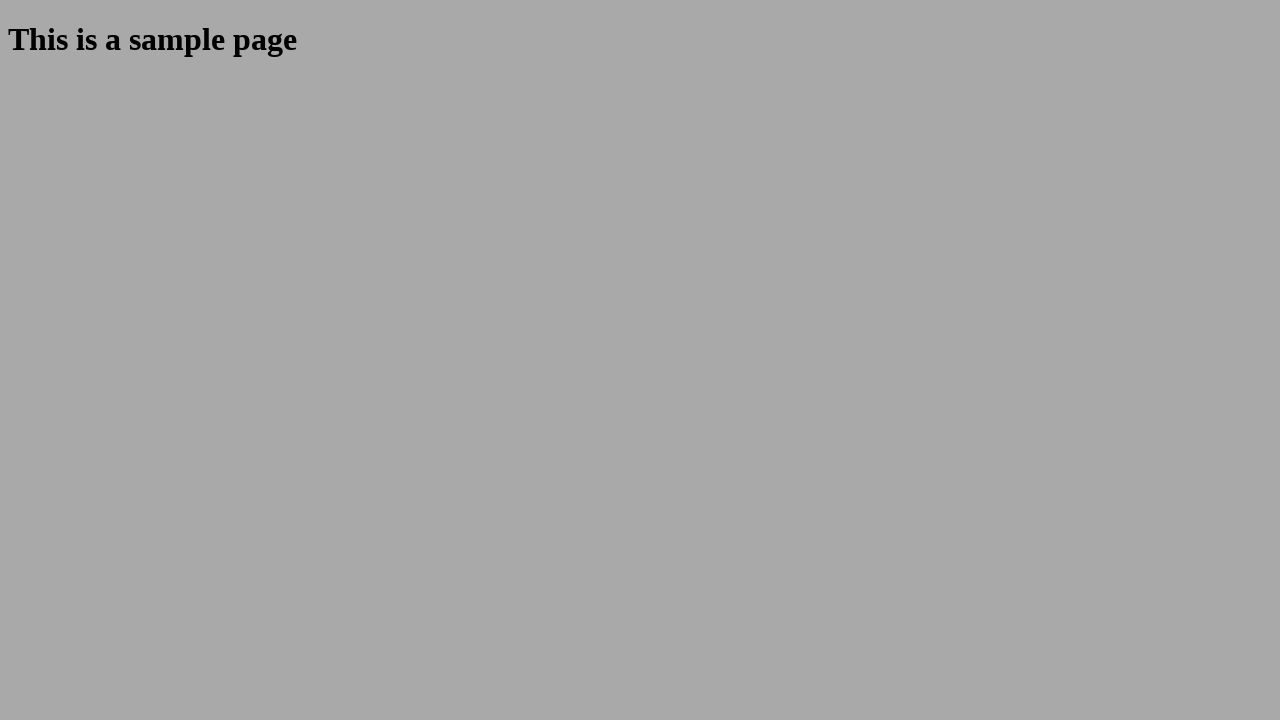

New page fully loaded
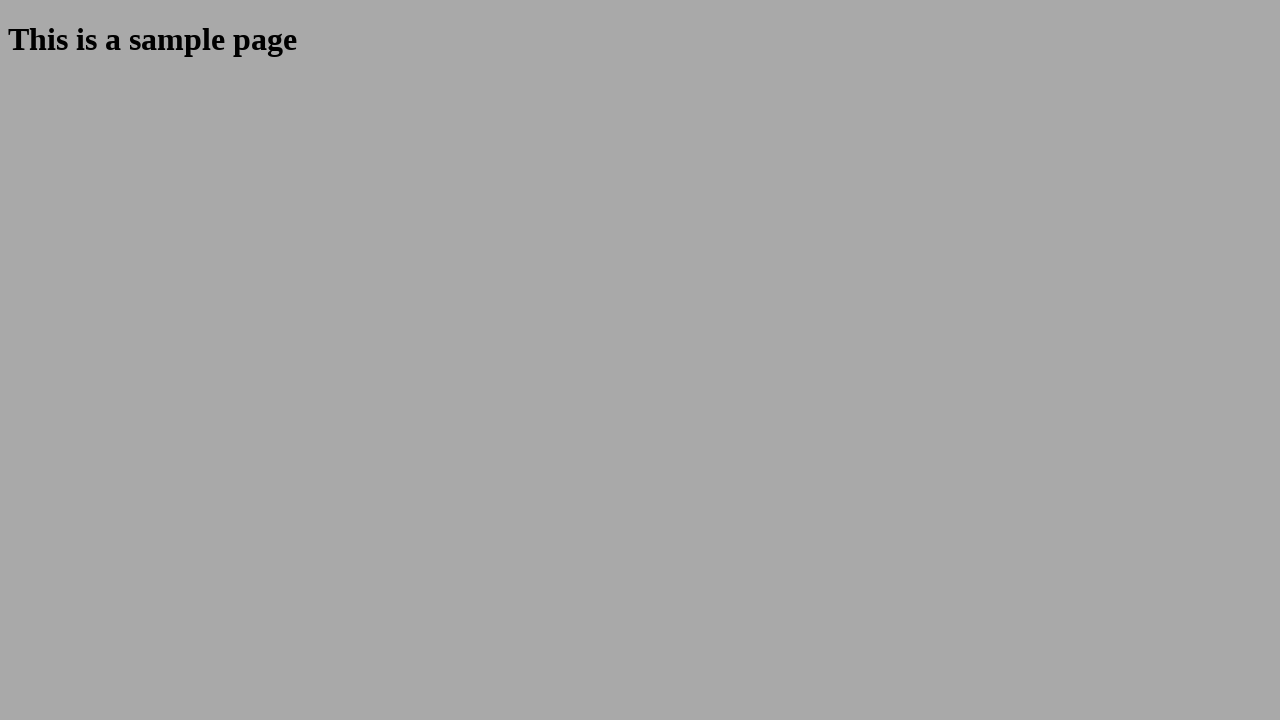

Sample heading element found in new tab
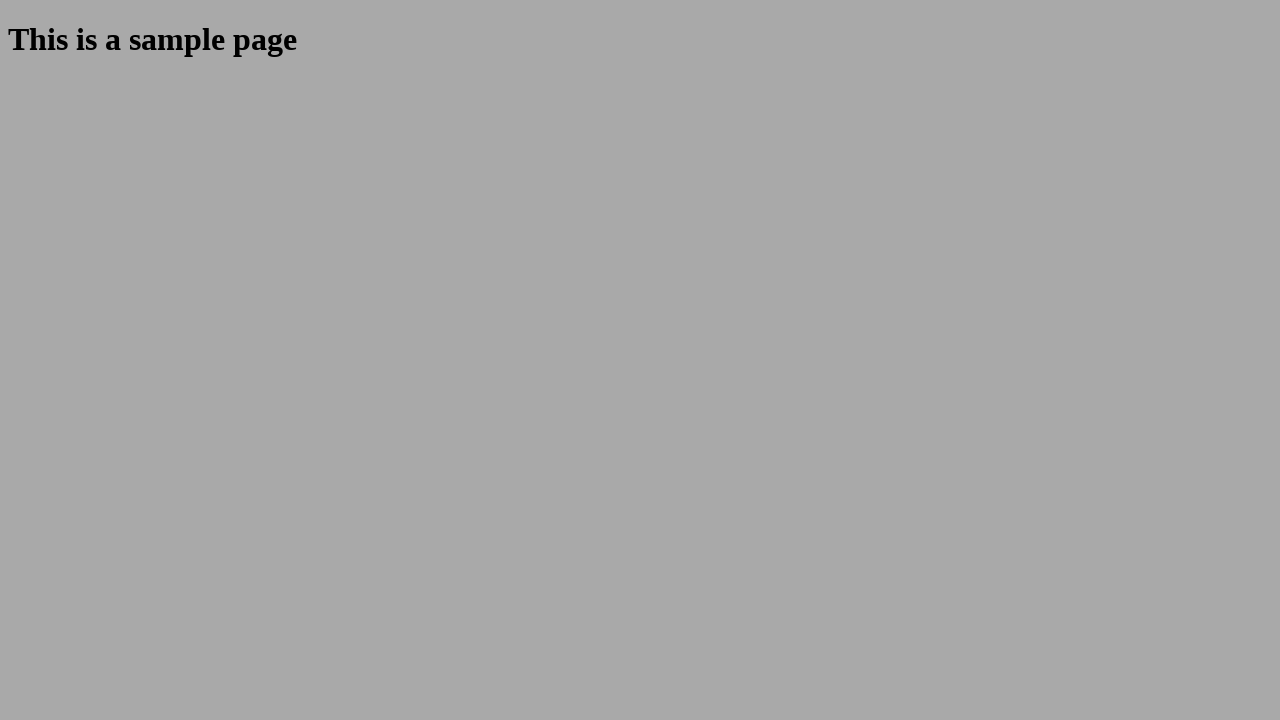

Retrieved sample heading text: 'This is a sample page'
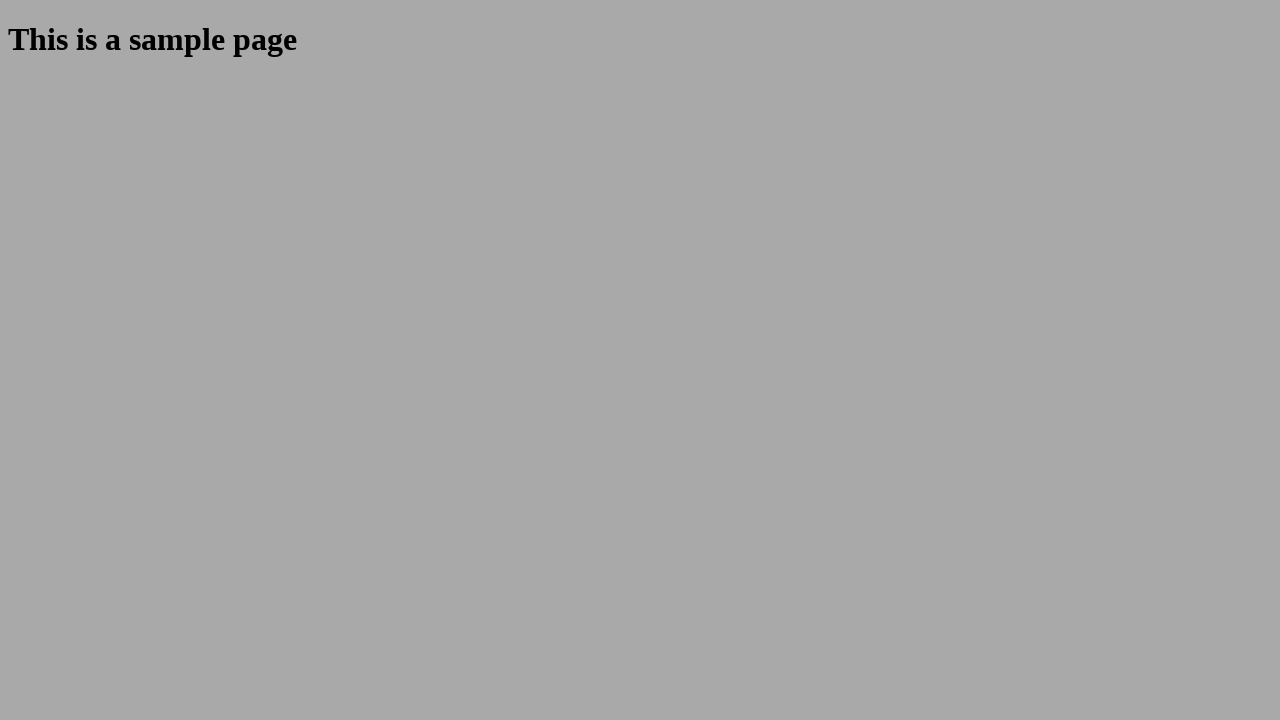

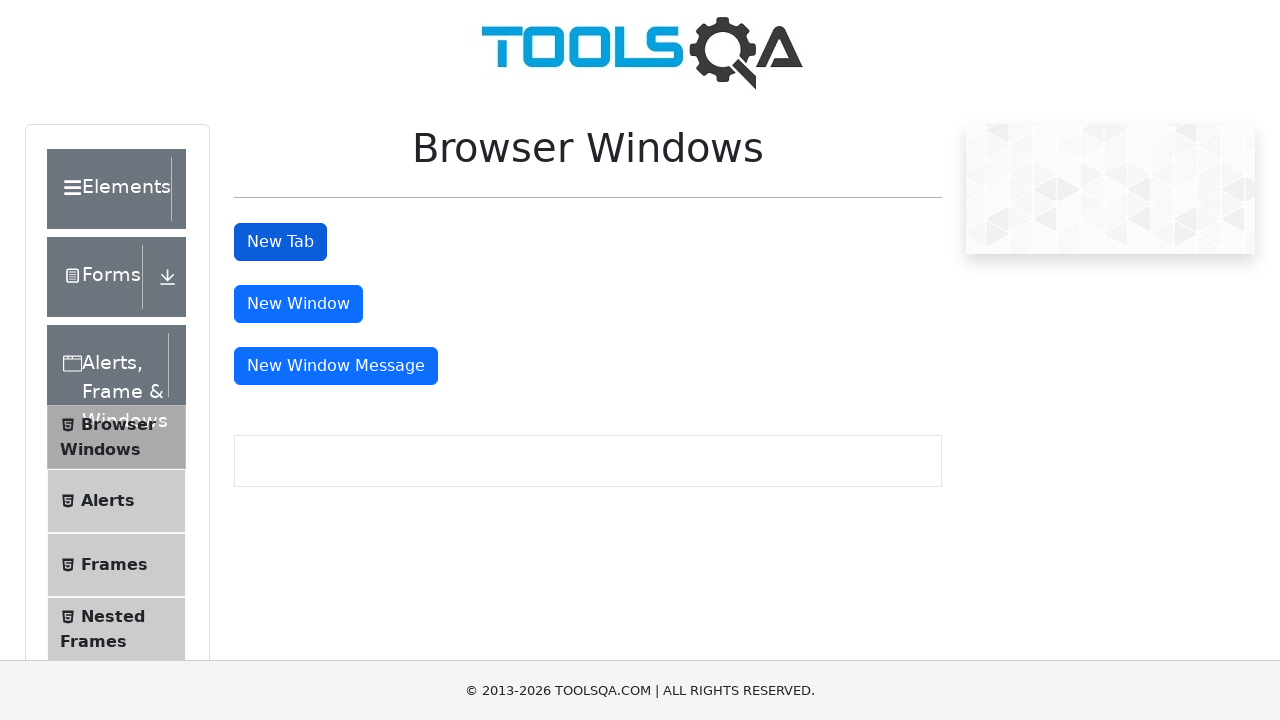